Navigates to GitHub homepage and sets the browser window to XGA resolution (1024x768)

Starting URL: https://github.com/

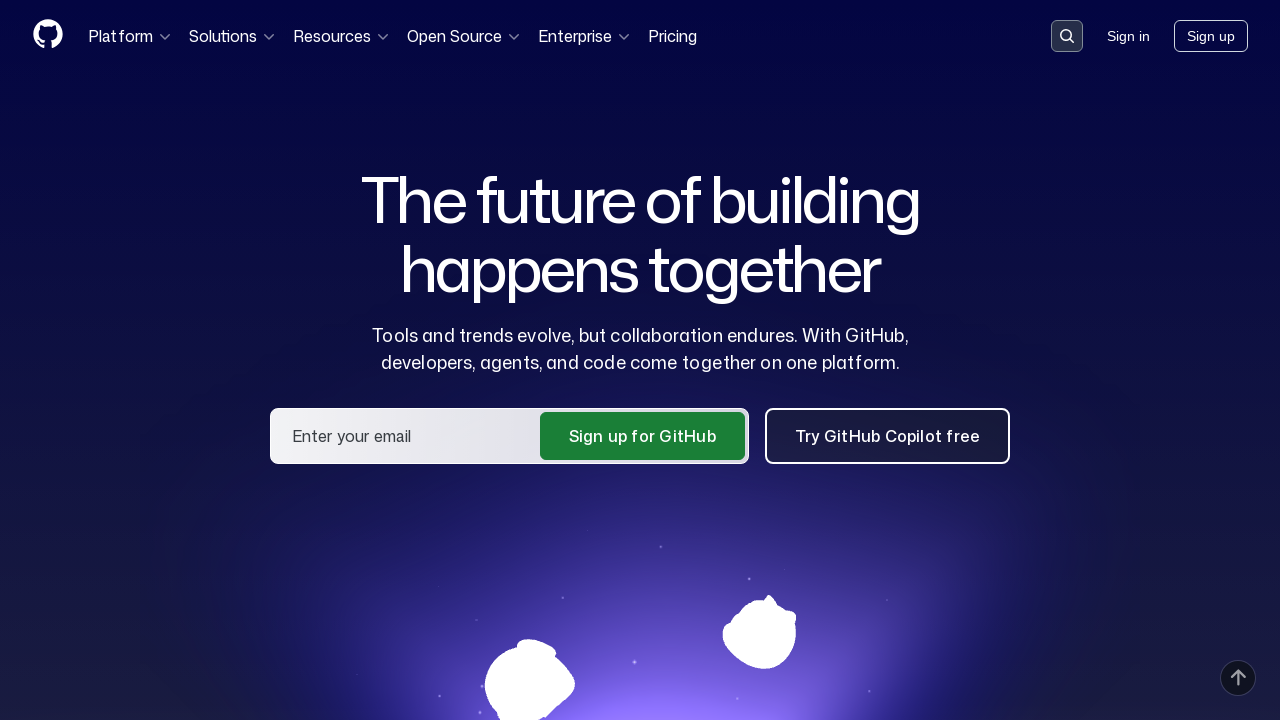

Navigated to GitHub homepage
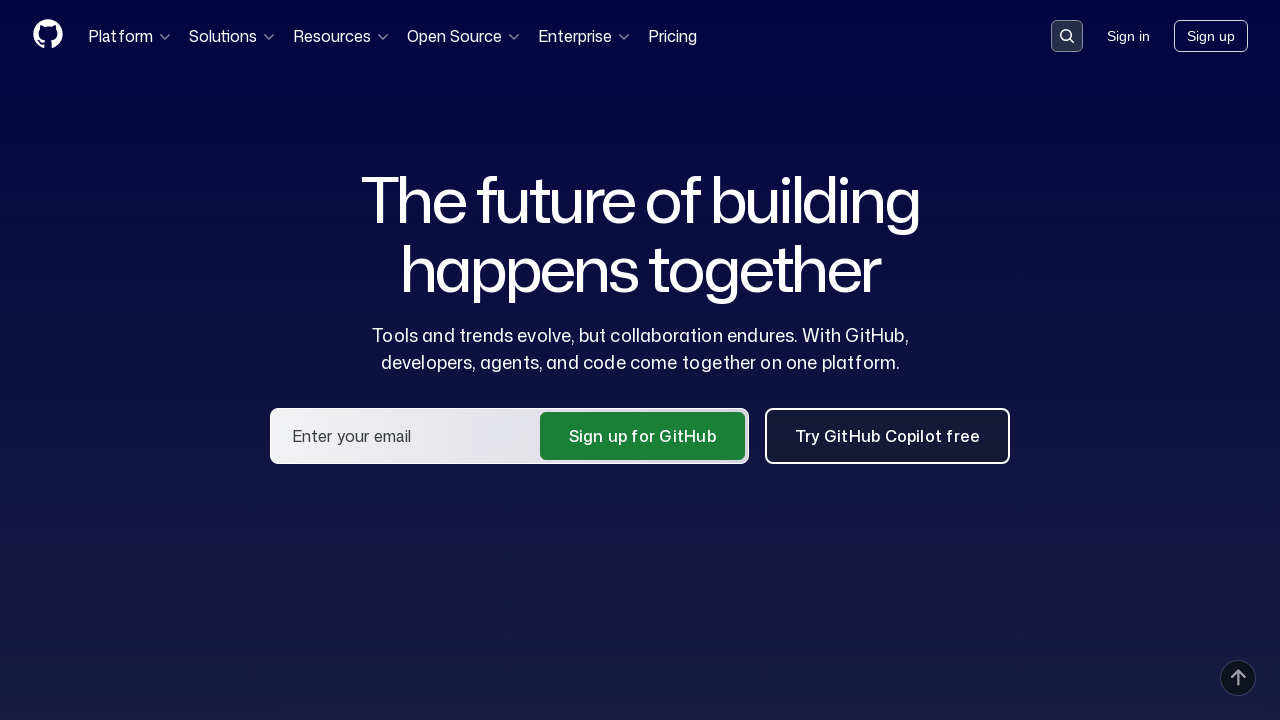

Set browser window to XGA resolution (1024x768)
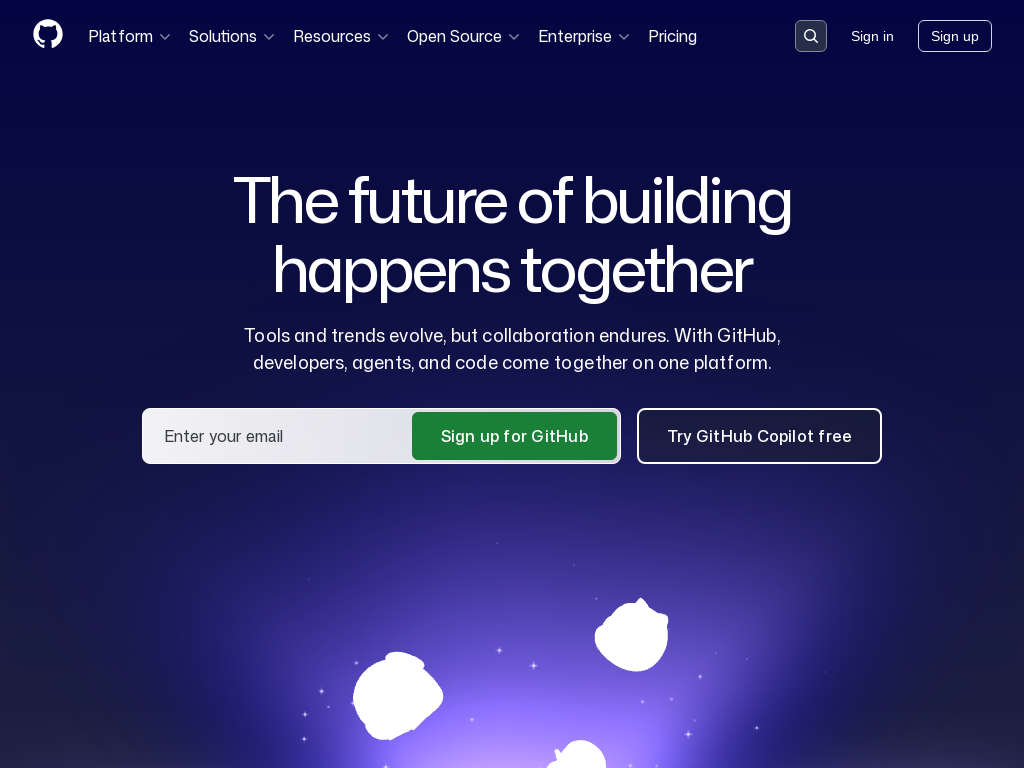

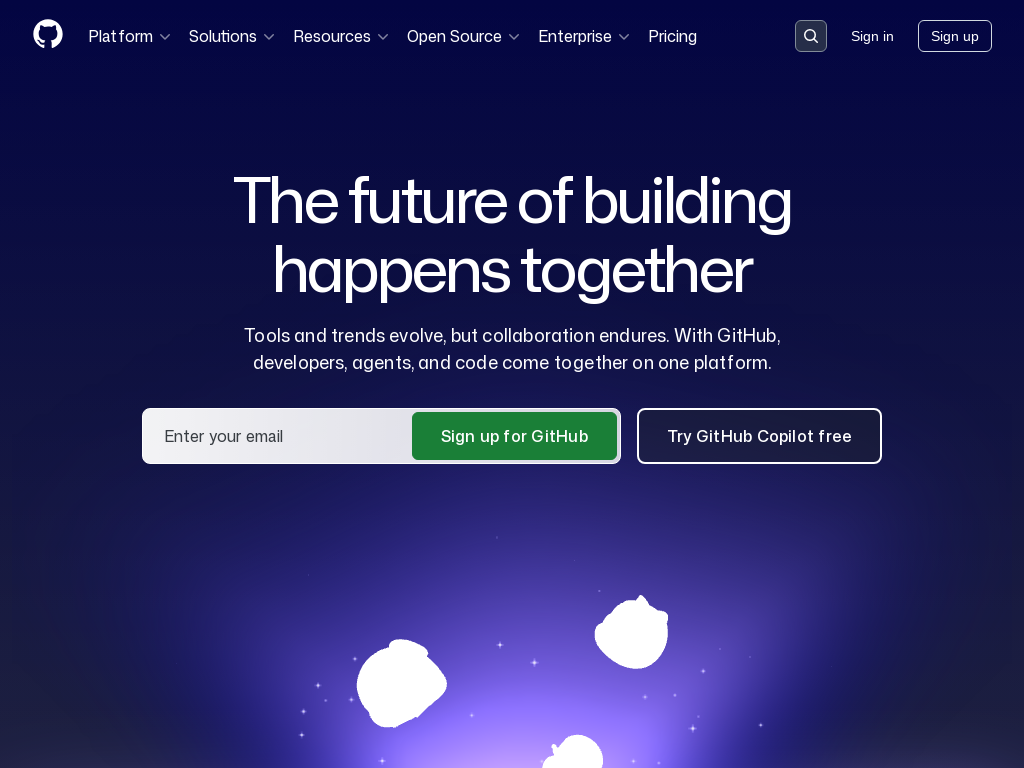